Tests form submission by filling out author name and message fields, then submitting and verifying success message

Starting URL: https://ultimateqa.com/filling-out-forms/

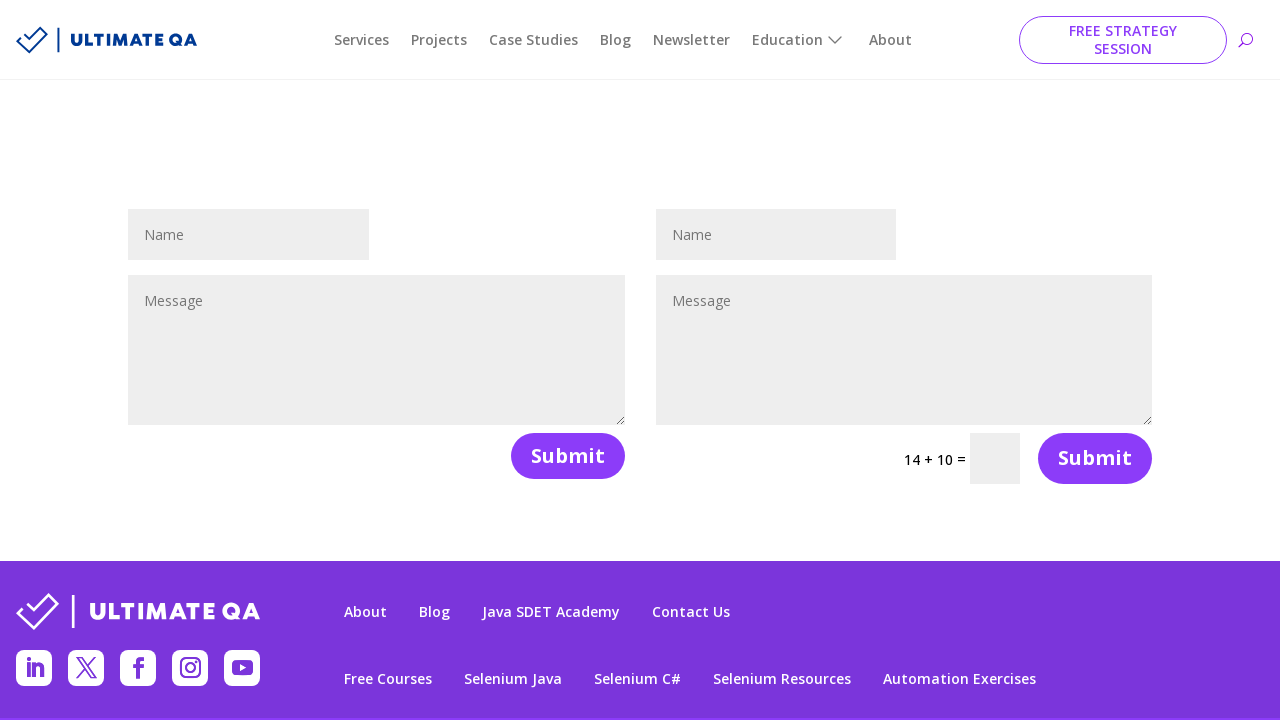

Author/name field selector loaded
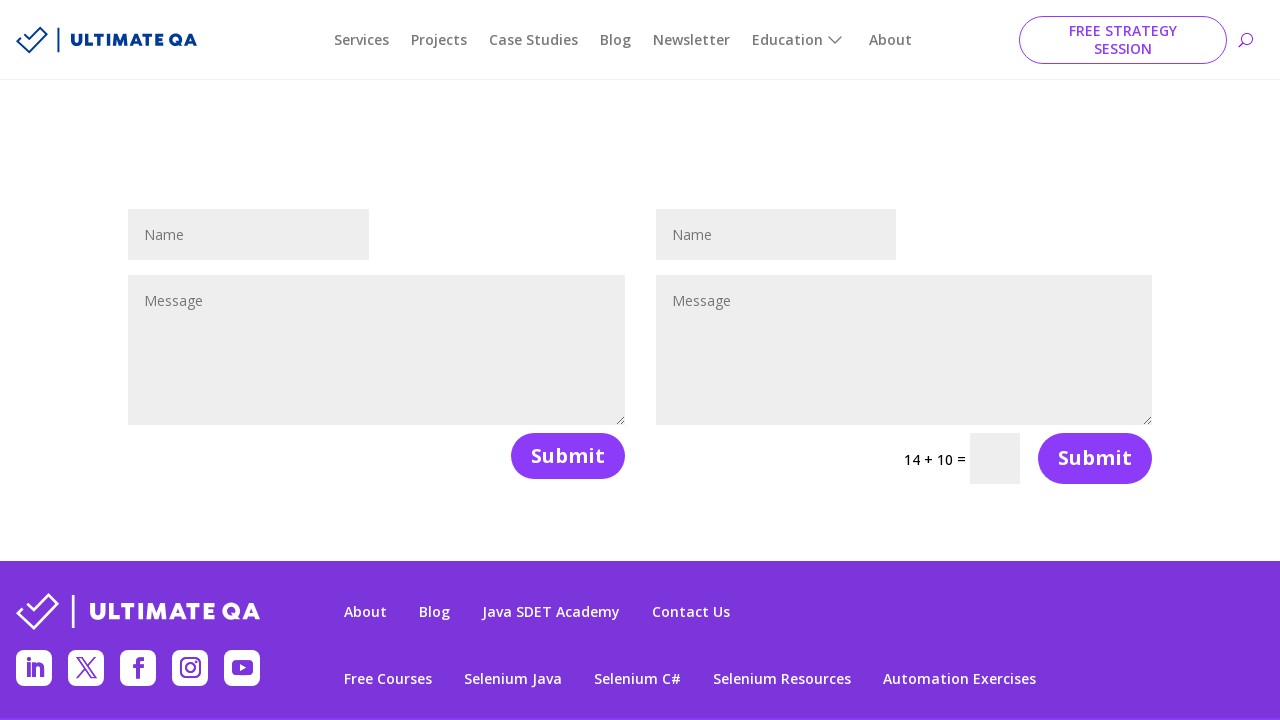

Filled author/name field with 'Maria Rodriguez' on #et_pb_contact_name_0
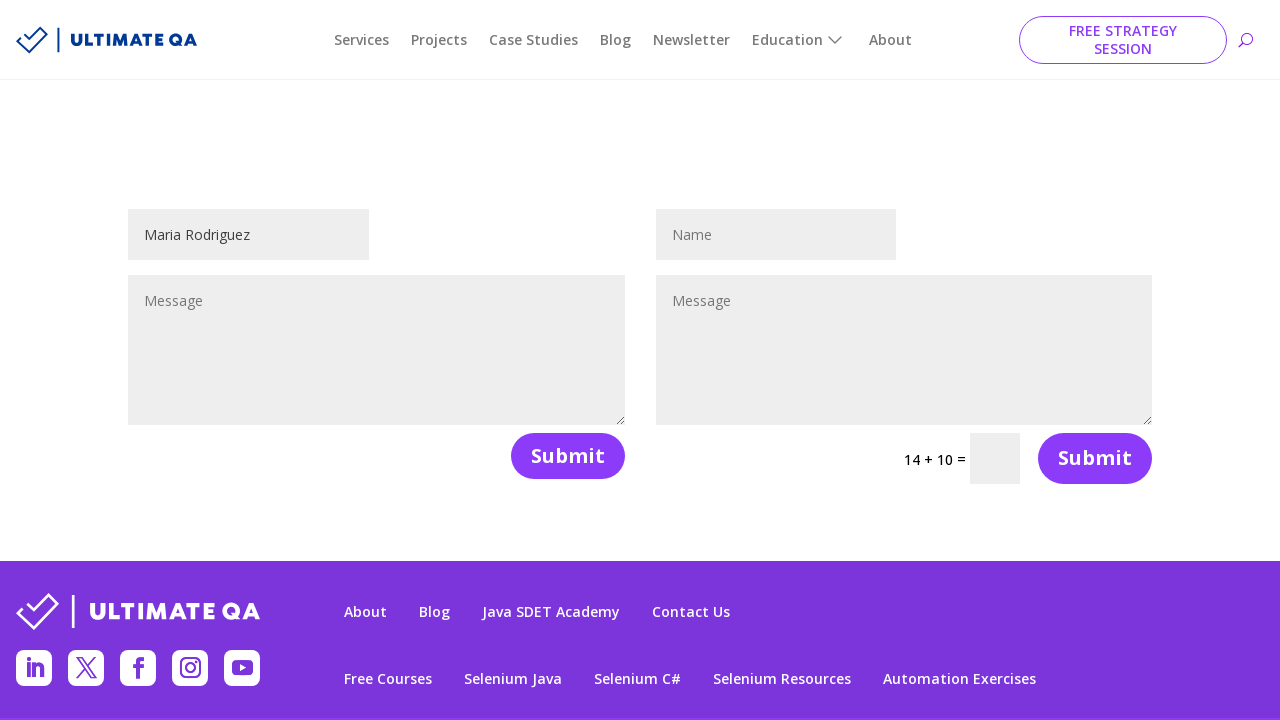

Message field selector loaded
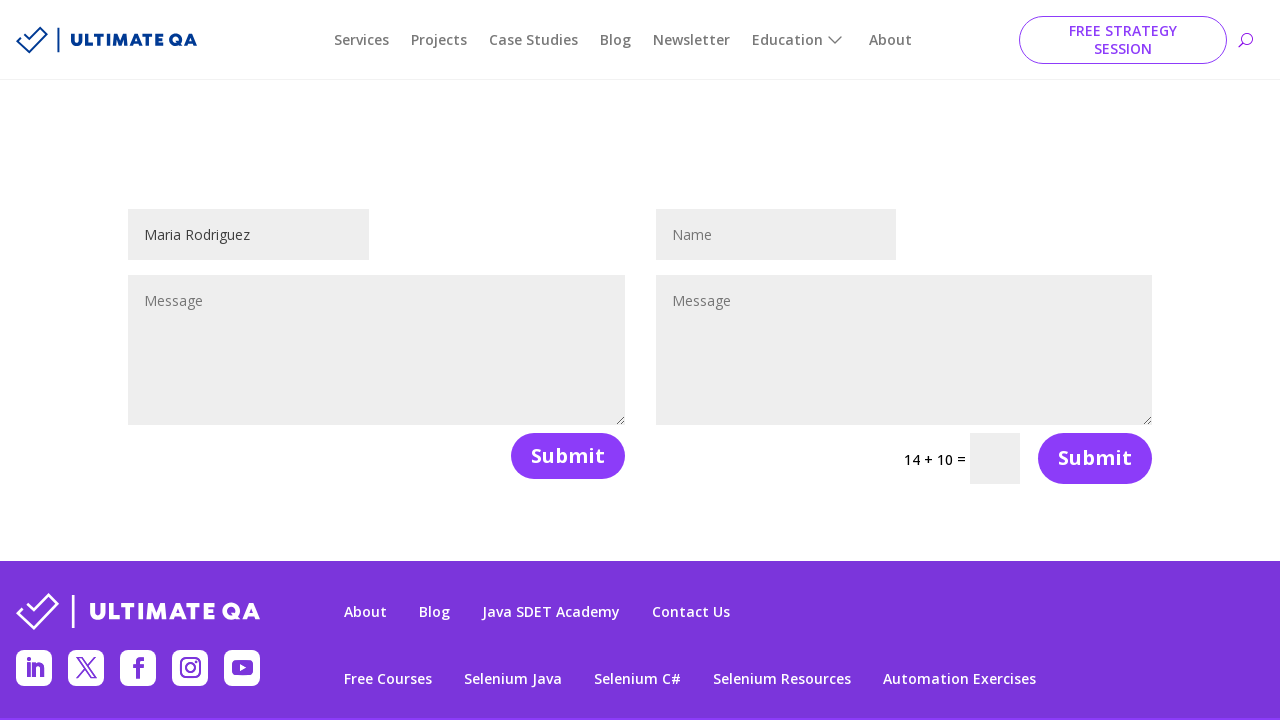

Filled message field with test message on #et_pb_contact_message_0
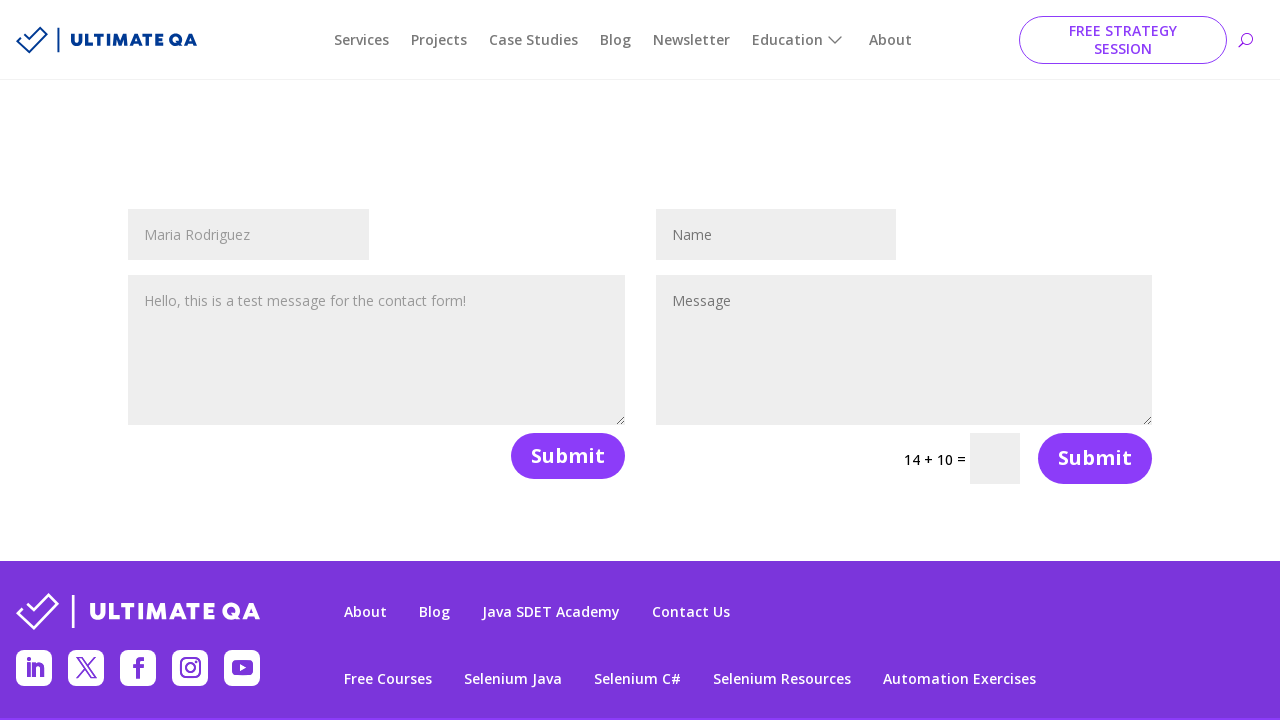

Submit button selector loaded
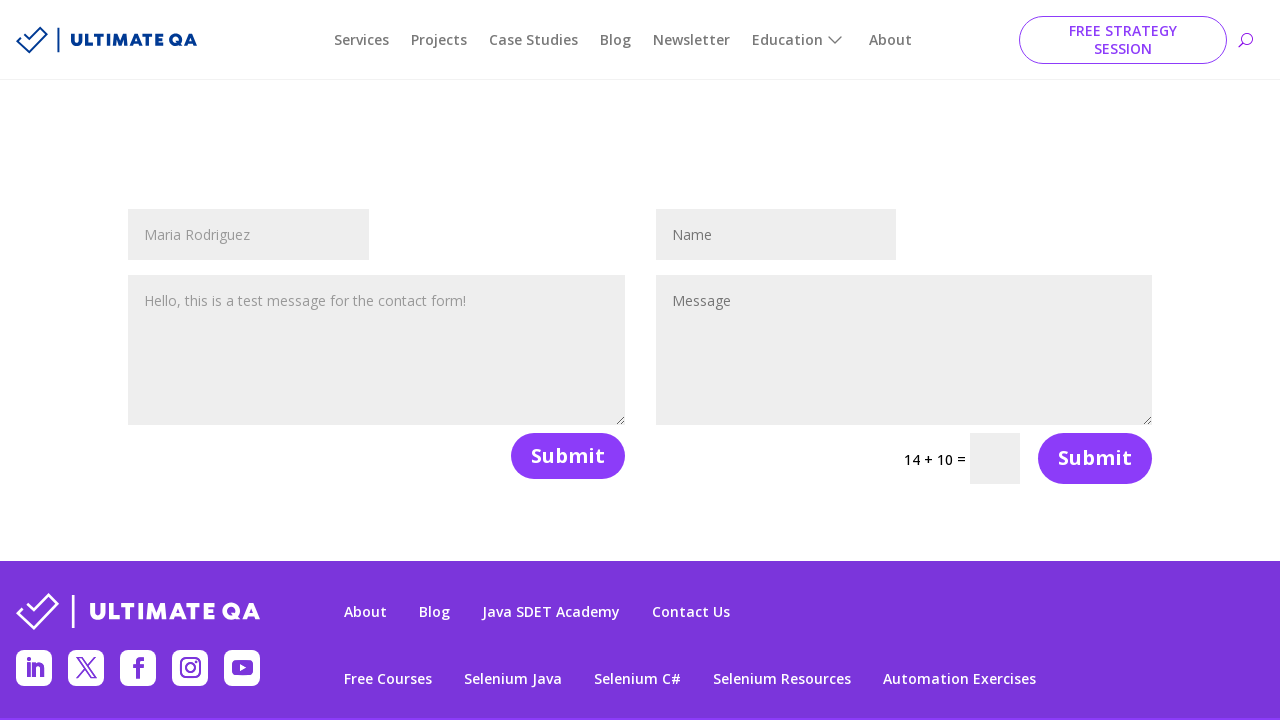

Clicked submit button to submit form at (568, 456) on button[name='et_builder_submit_button']
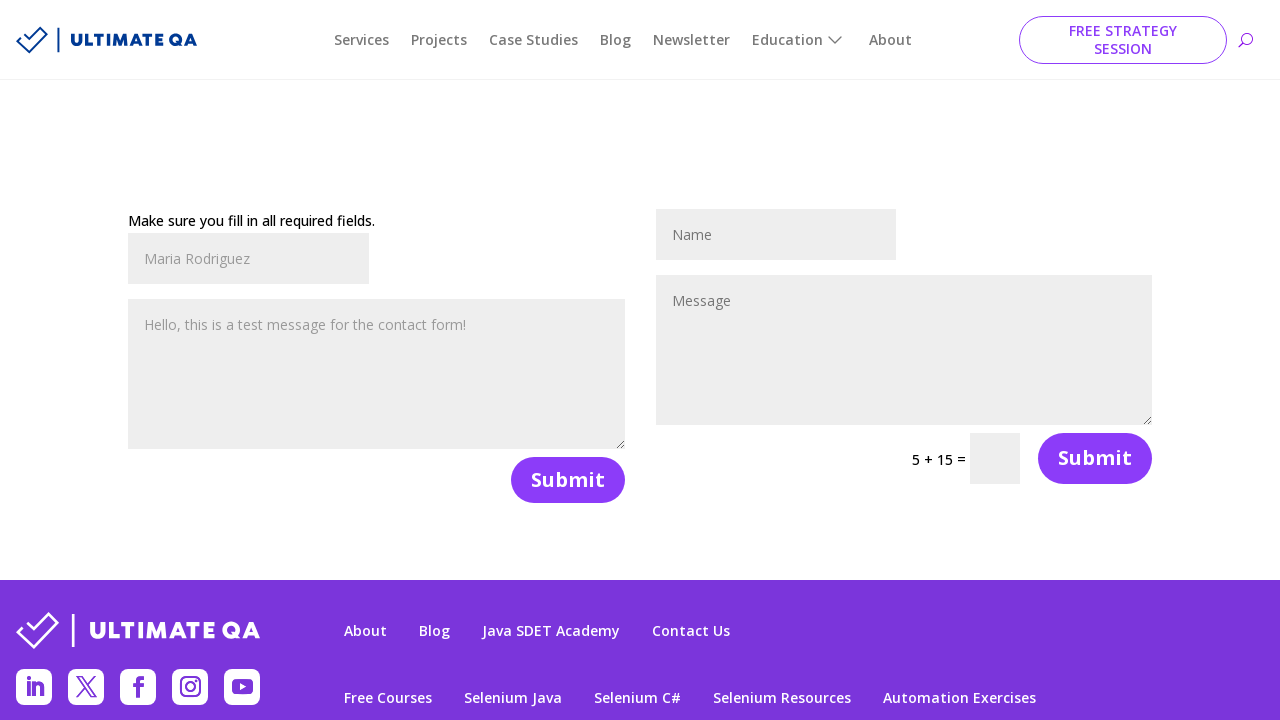

Success message appeared on page
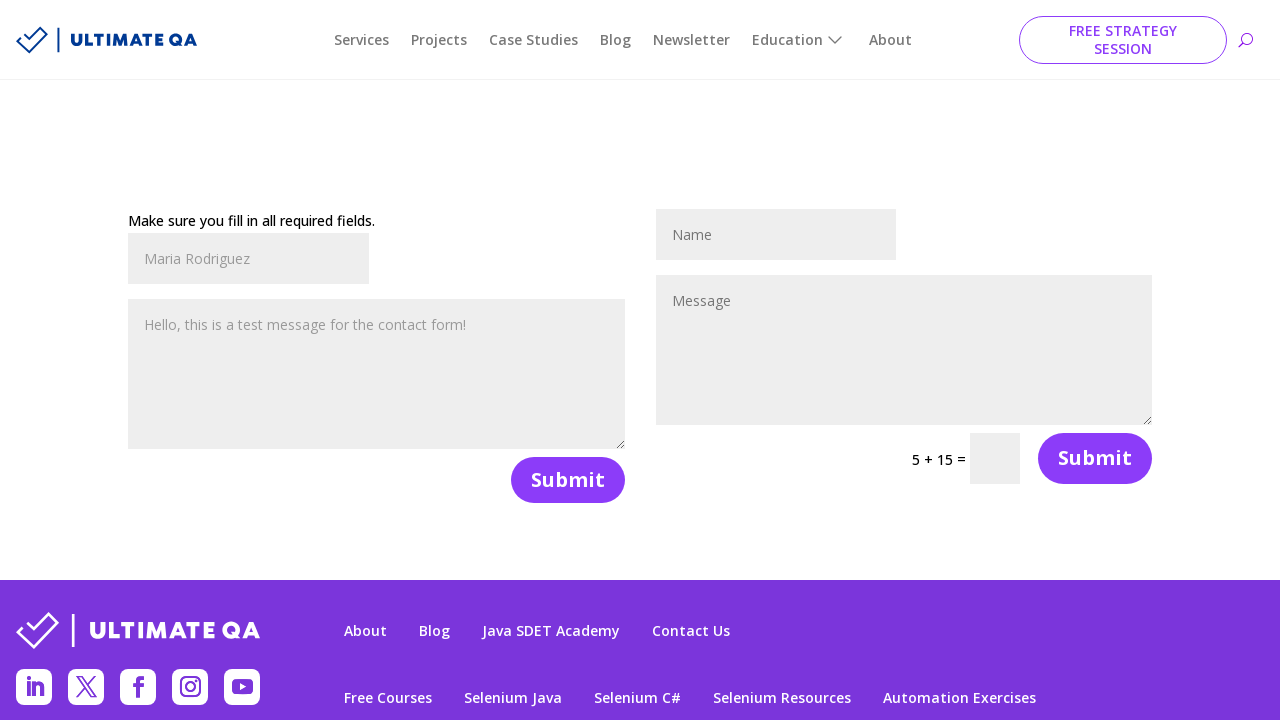

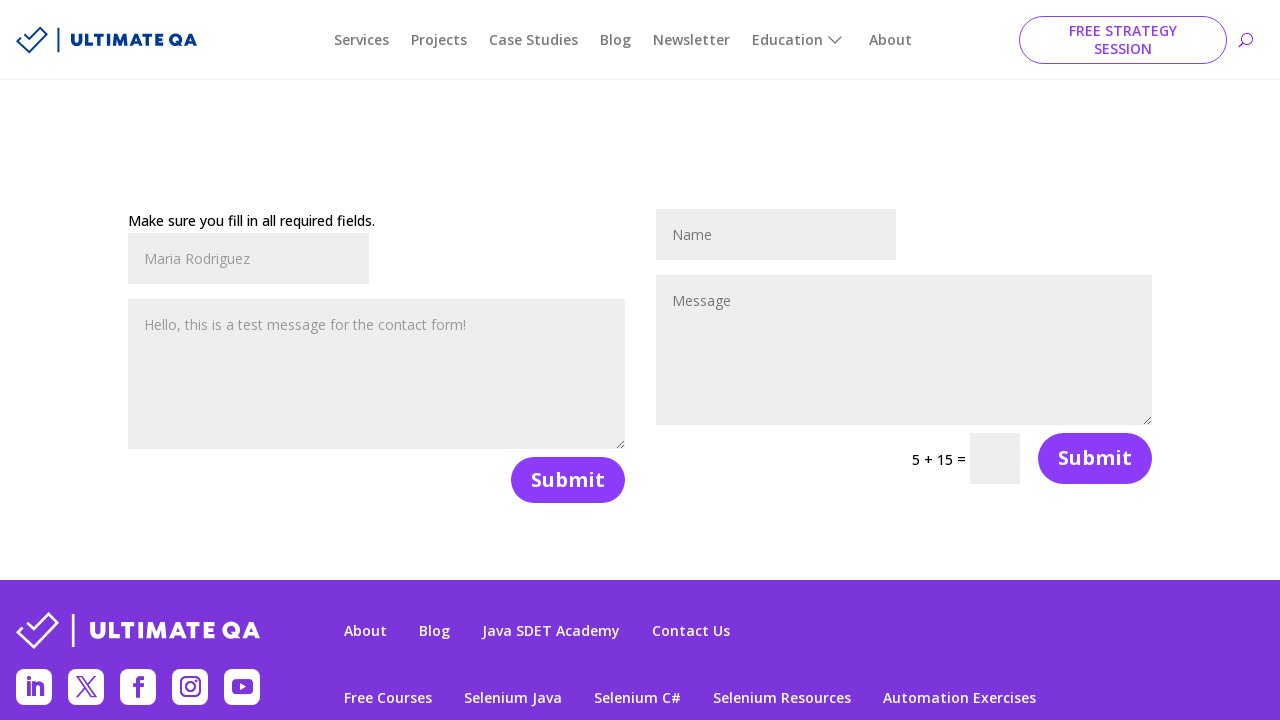